Tests double-click functionality by double-clicking a button and verifying the result message appears

Starting URL: https://www.techglobal-training.com/frontend/actions

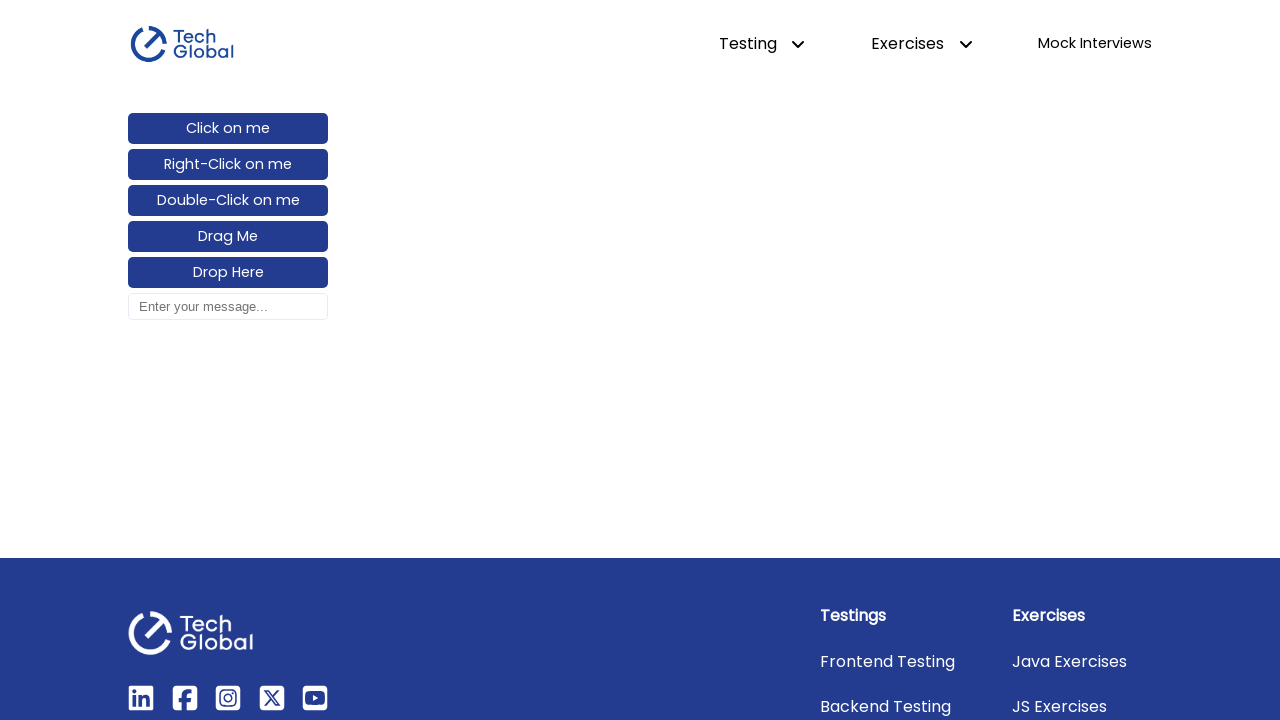

Double-clicked on 'me' button at (228, 201) on #double-click
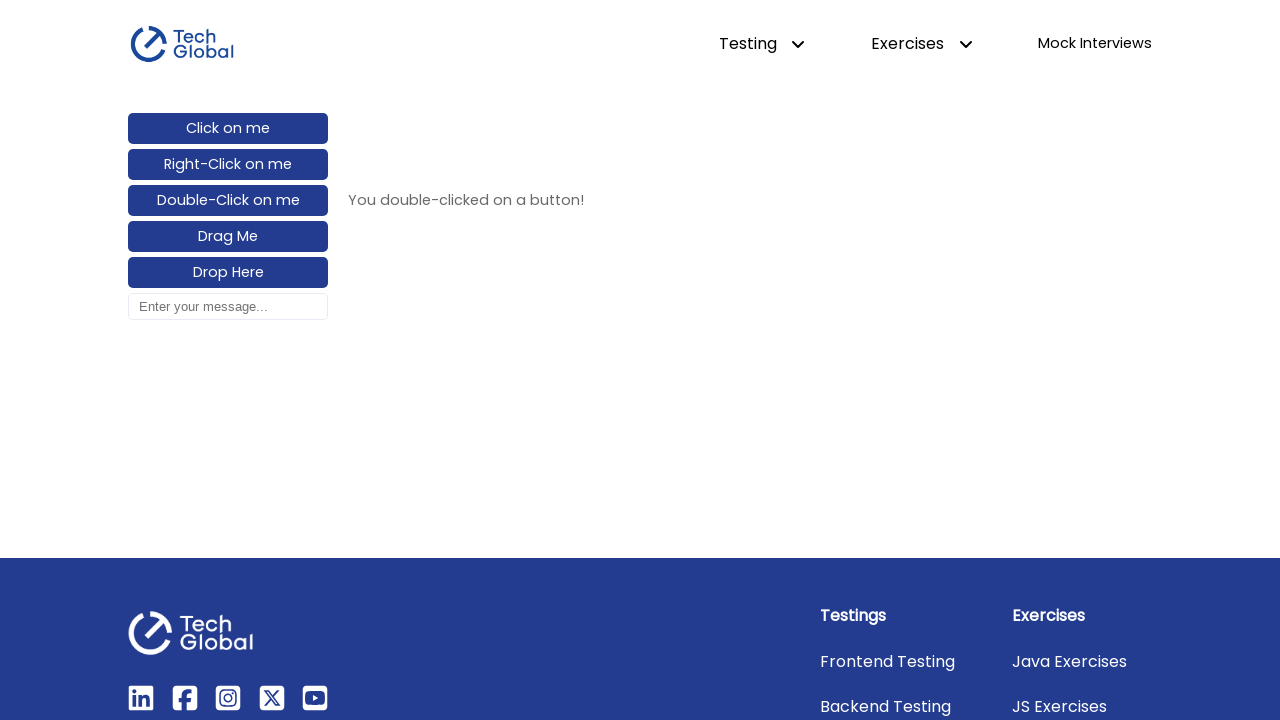

Result message appeared after double-click
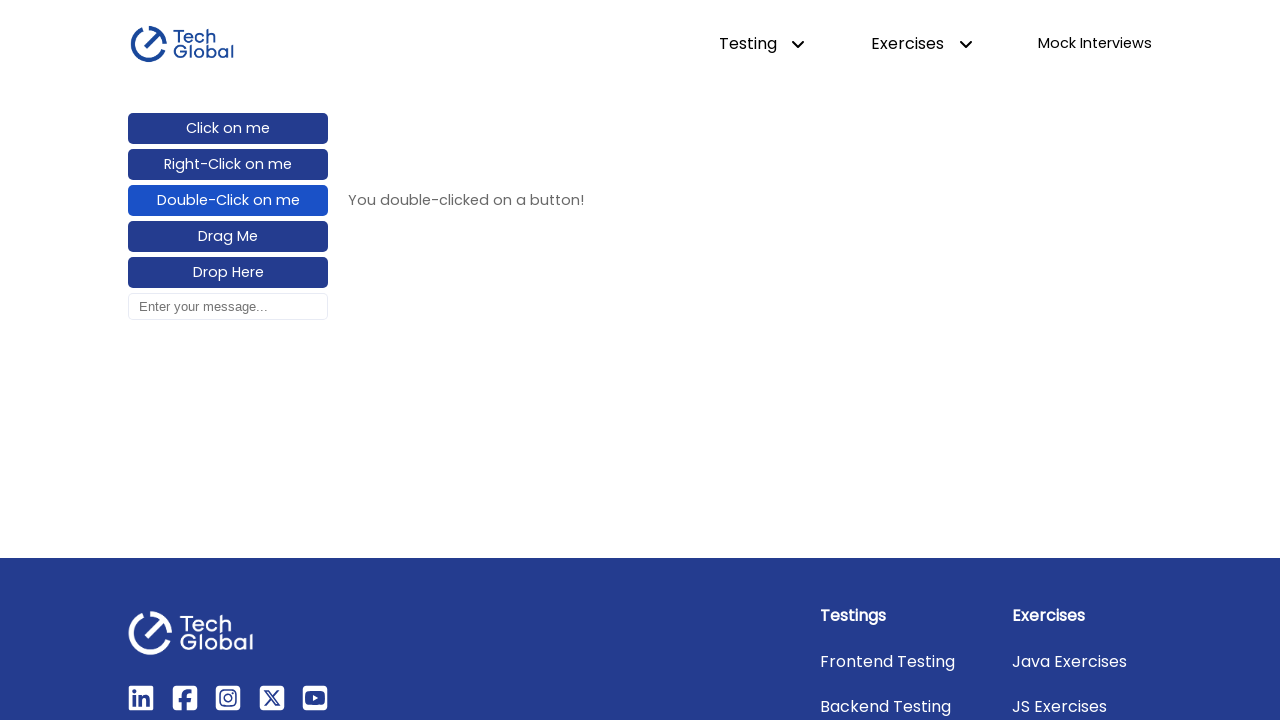

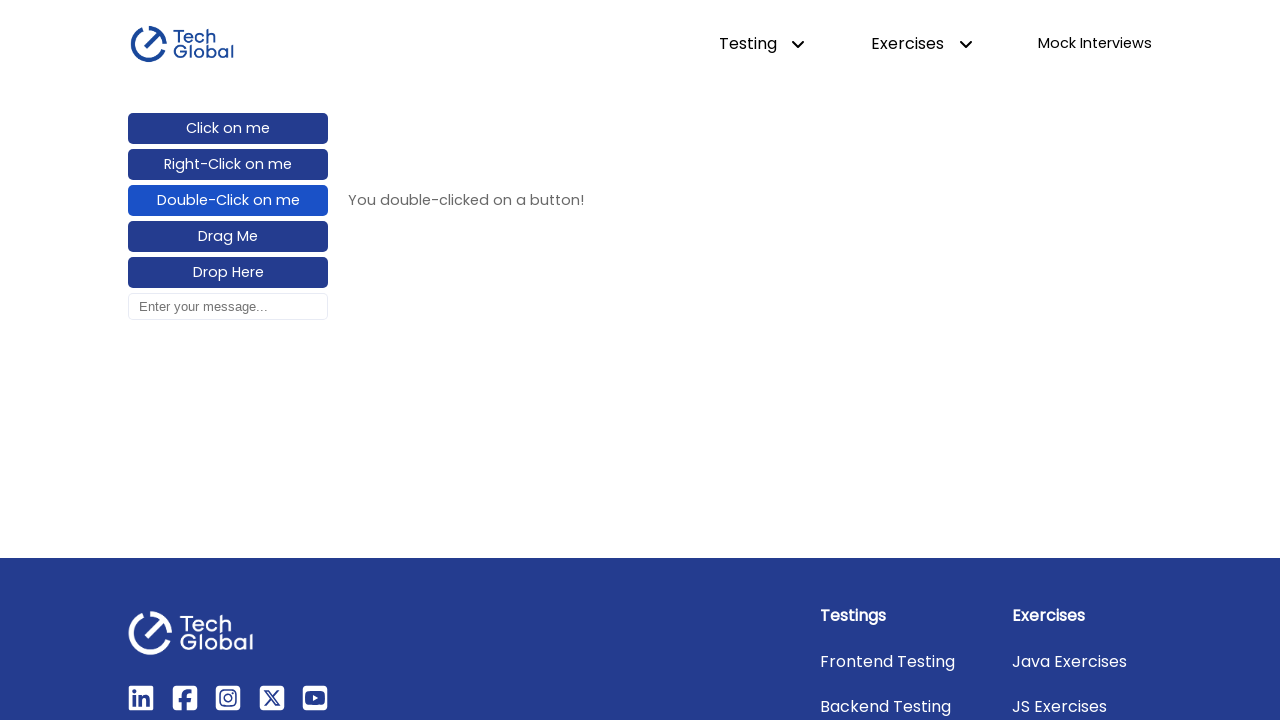